Tests tooltip functionality by hovering over various elements and verifying that tooltips appear with correct text content.

Starting URL: https://demoqa.com/

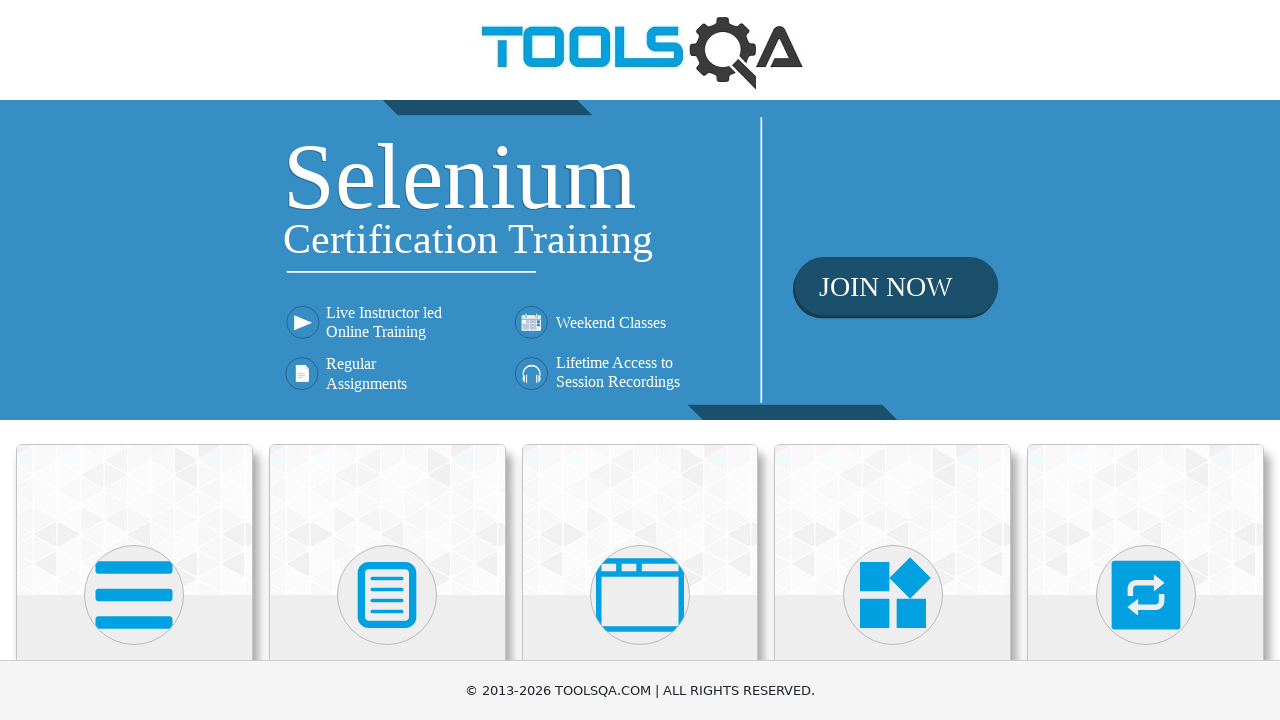

Clicked on Widgets section at (893, 360) on internal:text="Widgets"i
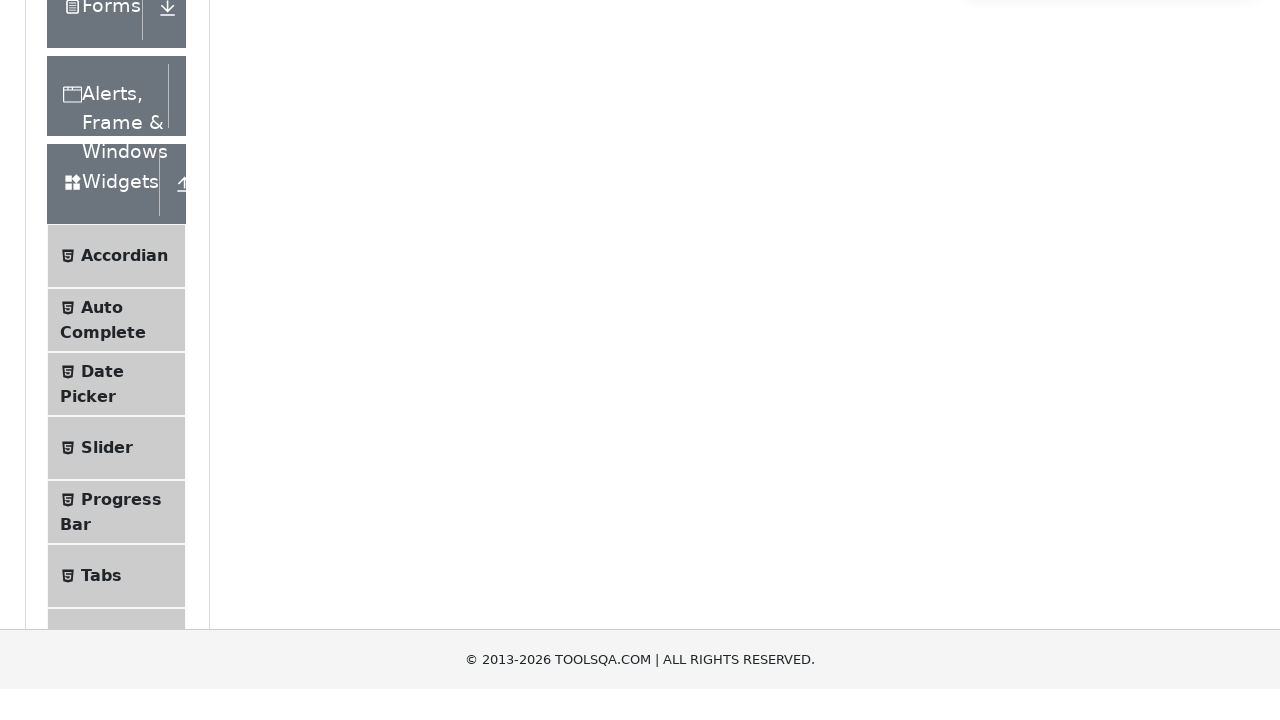

Clicked on Tool Tips menu item at (120, 361) on internal:text="Tool Tips"i
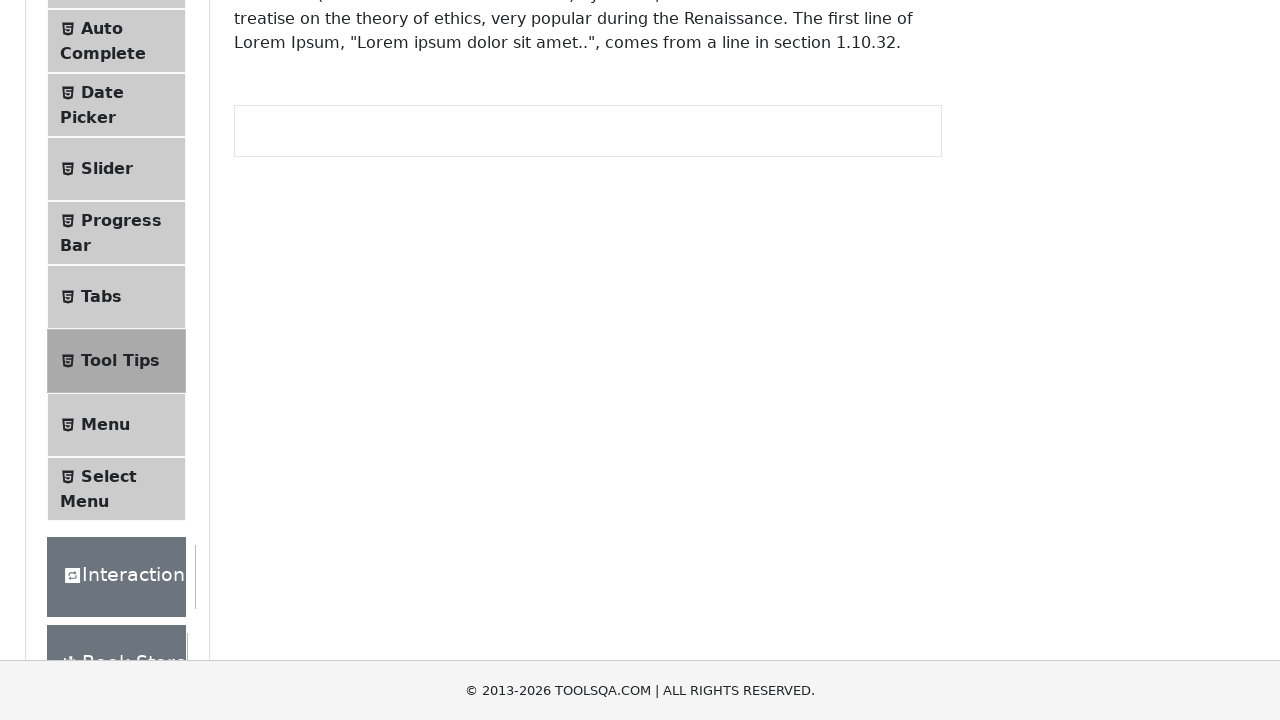

Hovered over 'Hover me to see' button at (313, 282) on internal:role=button[name="Hover me to see"i]
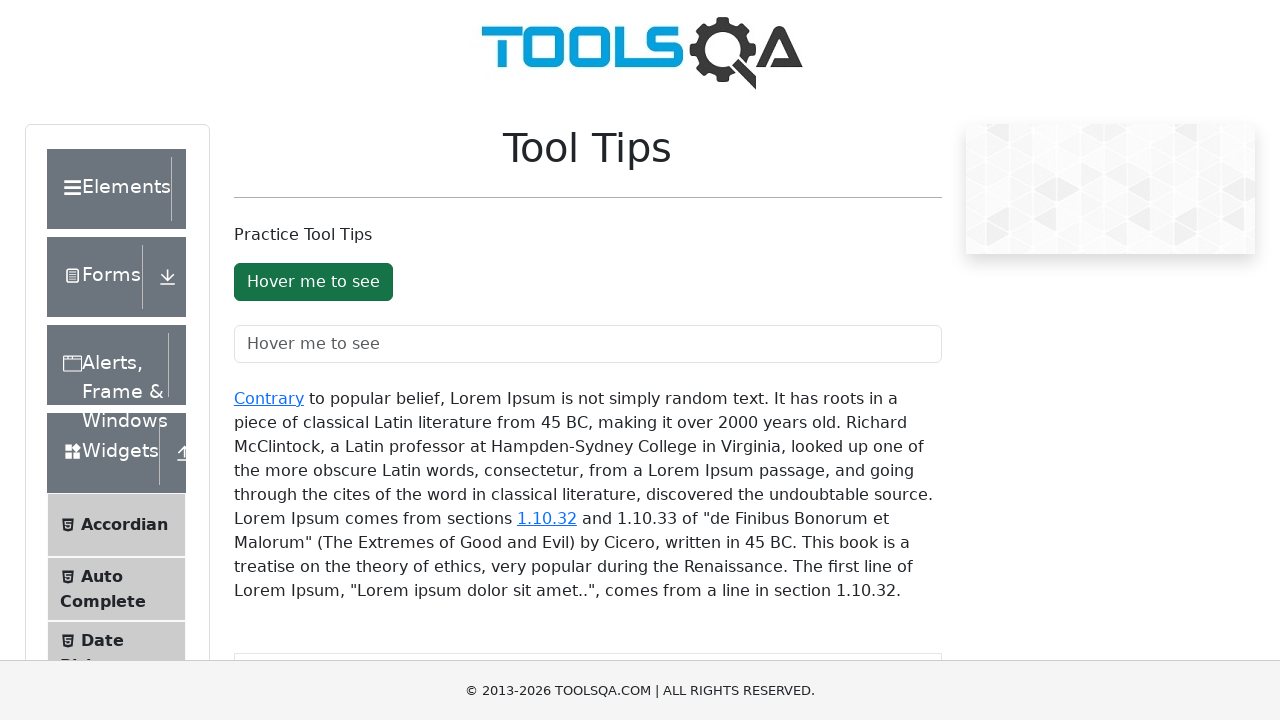

Verified tooltip appeared with text 'You hovered over the Button'
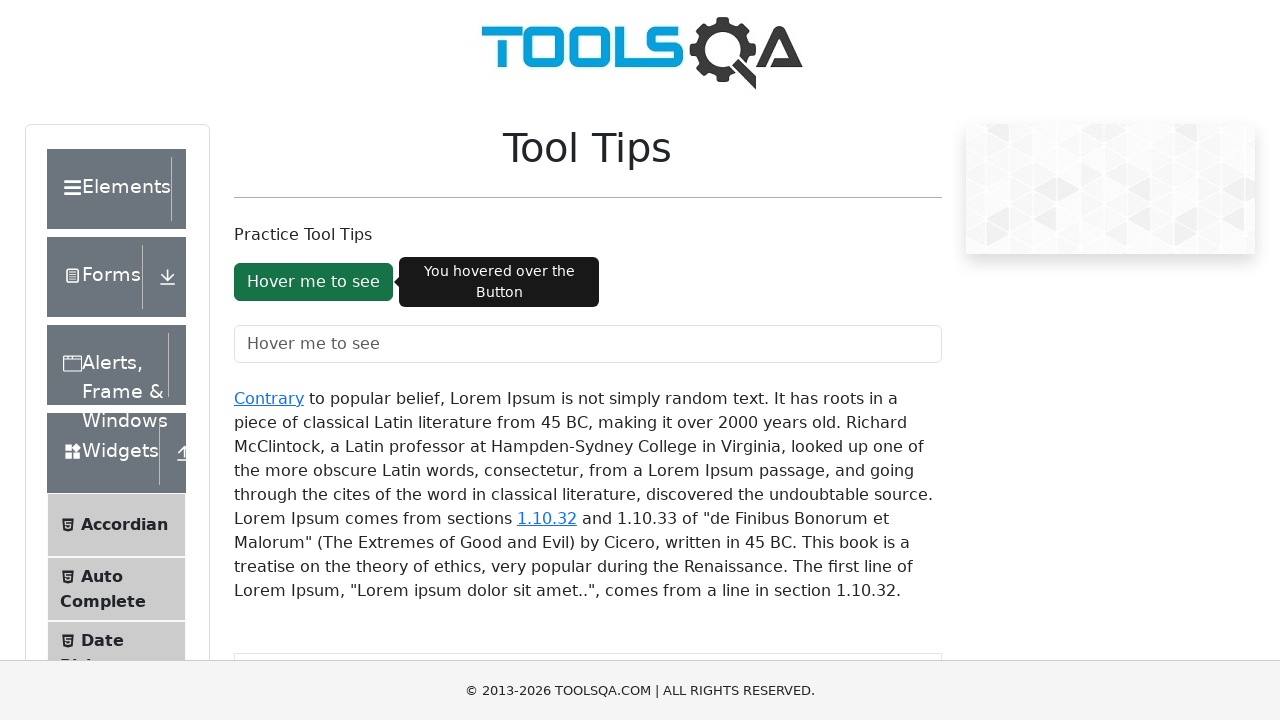

Hovered over text field with ID 'toolTipTextField' at (588, 344) on #toolTipTextField
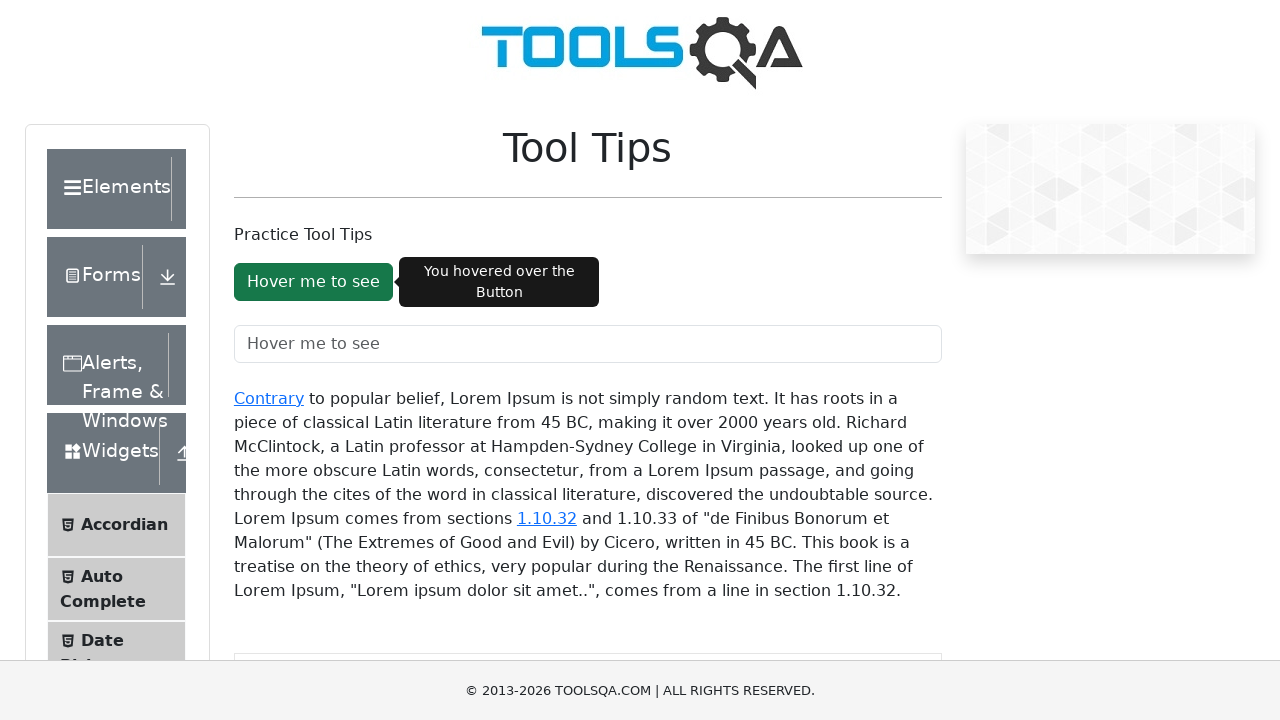

Verified tooltip appeared with text 'You hovered over the text field'
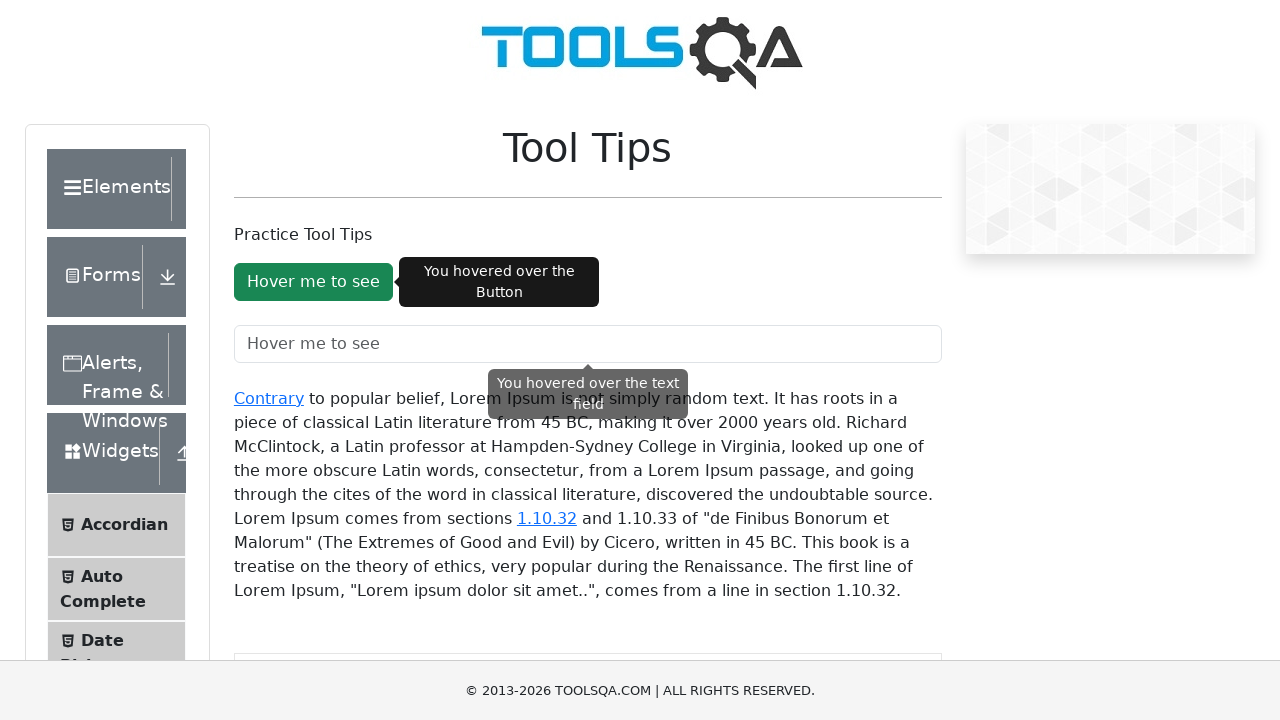

Hovered over 'Contrary' link at (269, 398) on internal:role=link[name="Contrary"i]
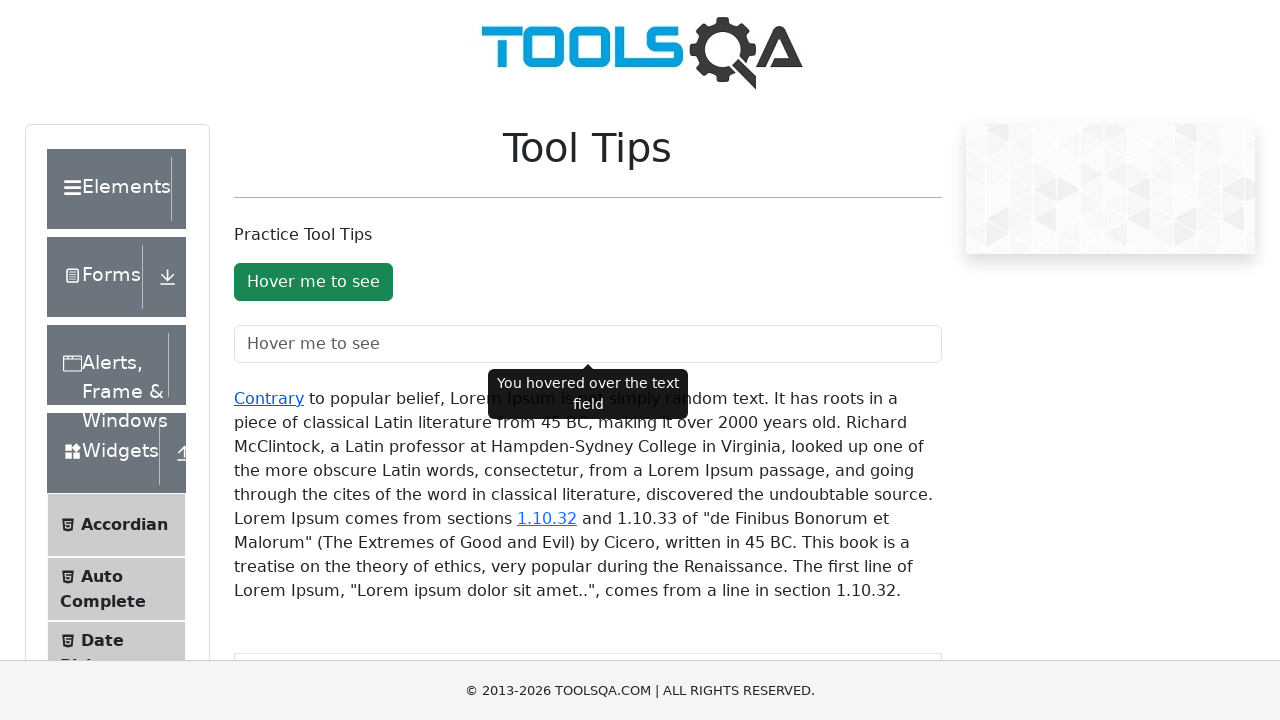

Verified tooltip appeared with text 'You hovered over the Contrary'
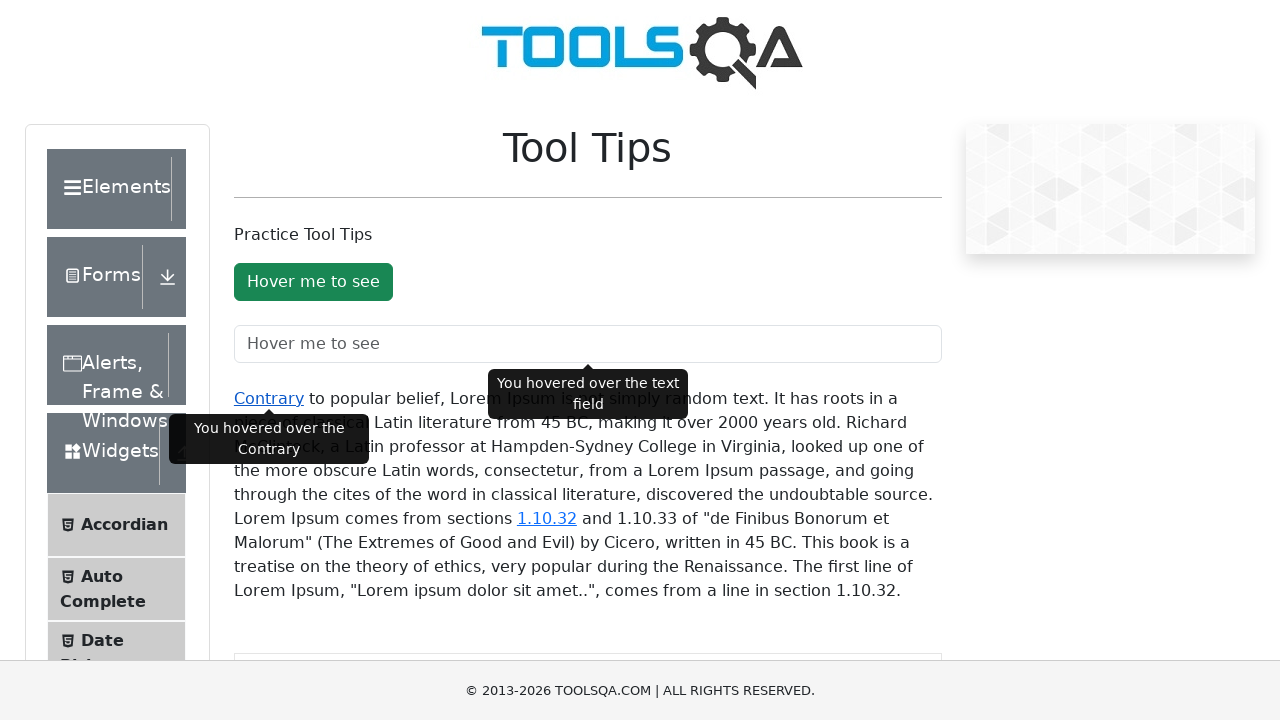

Hovered over '1.10.32' link at (547, 518) on internal:role=link[name="1.10.32"i]
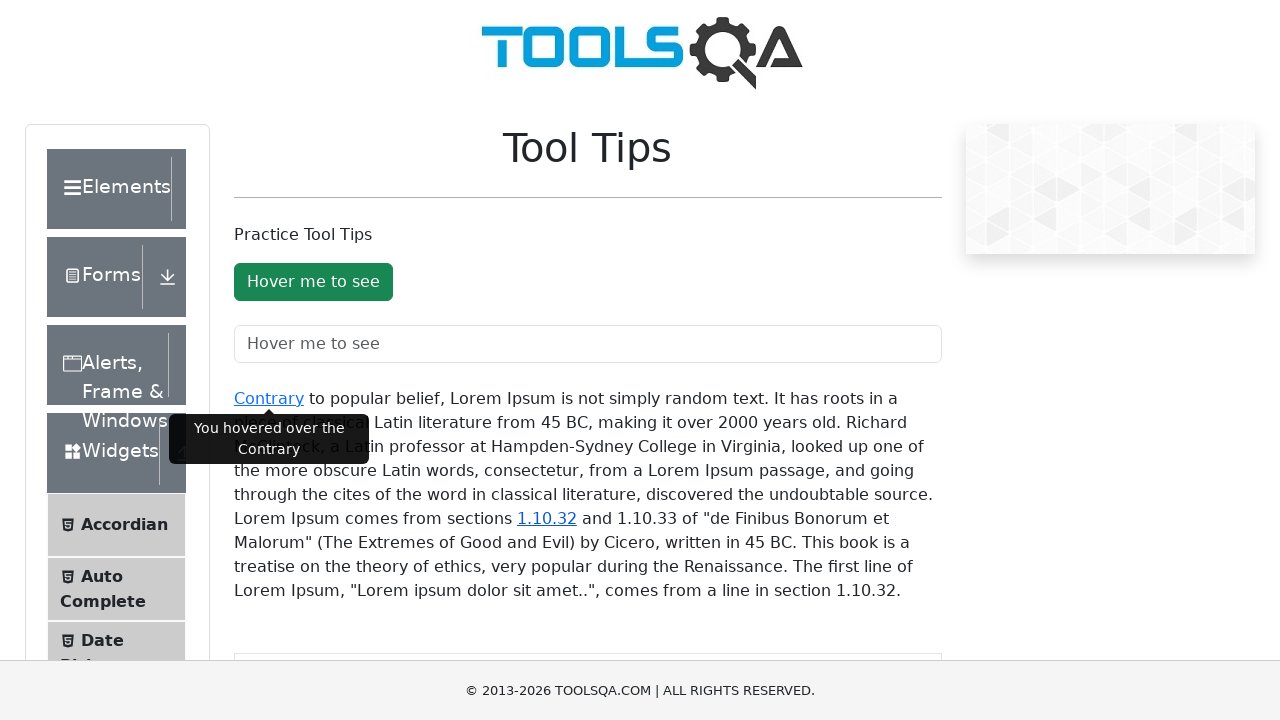

Verified tooltip appeared with text 'You hovered over the 1.10.32'
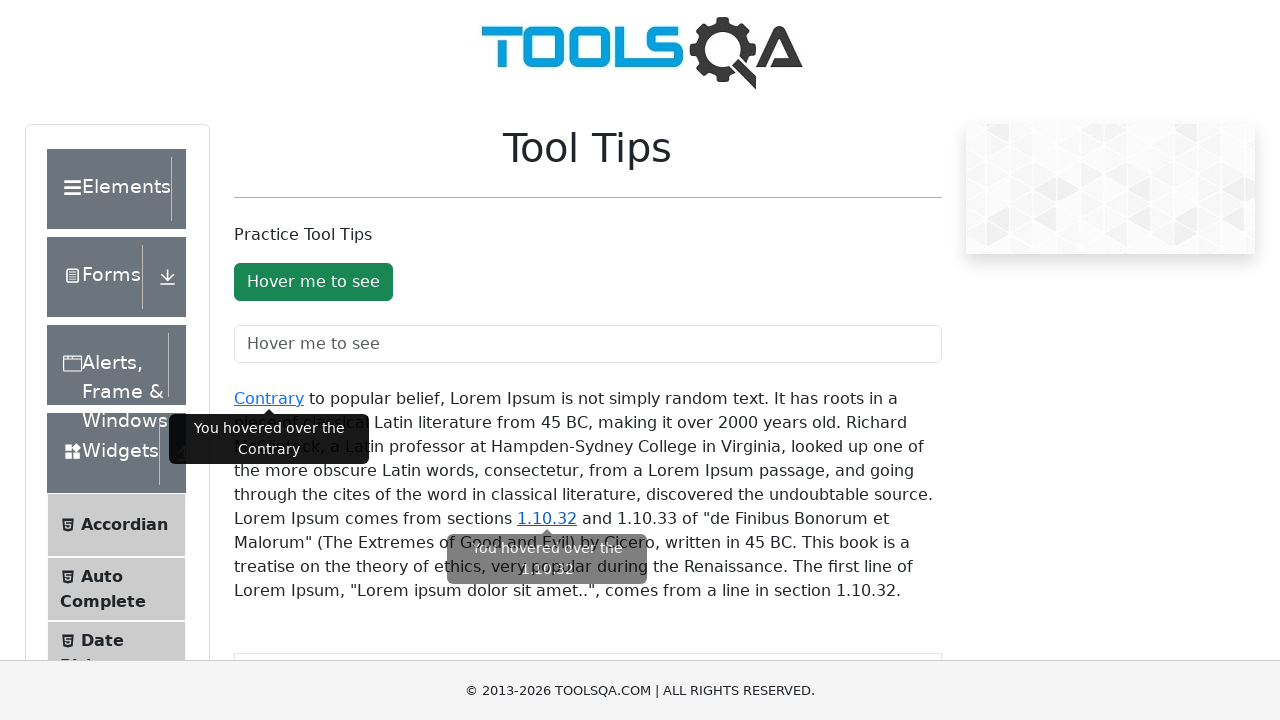

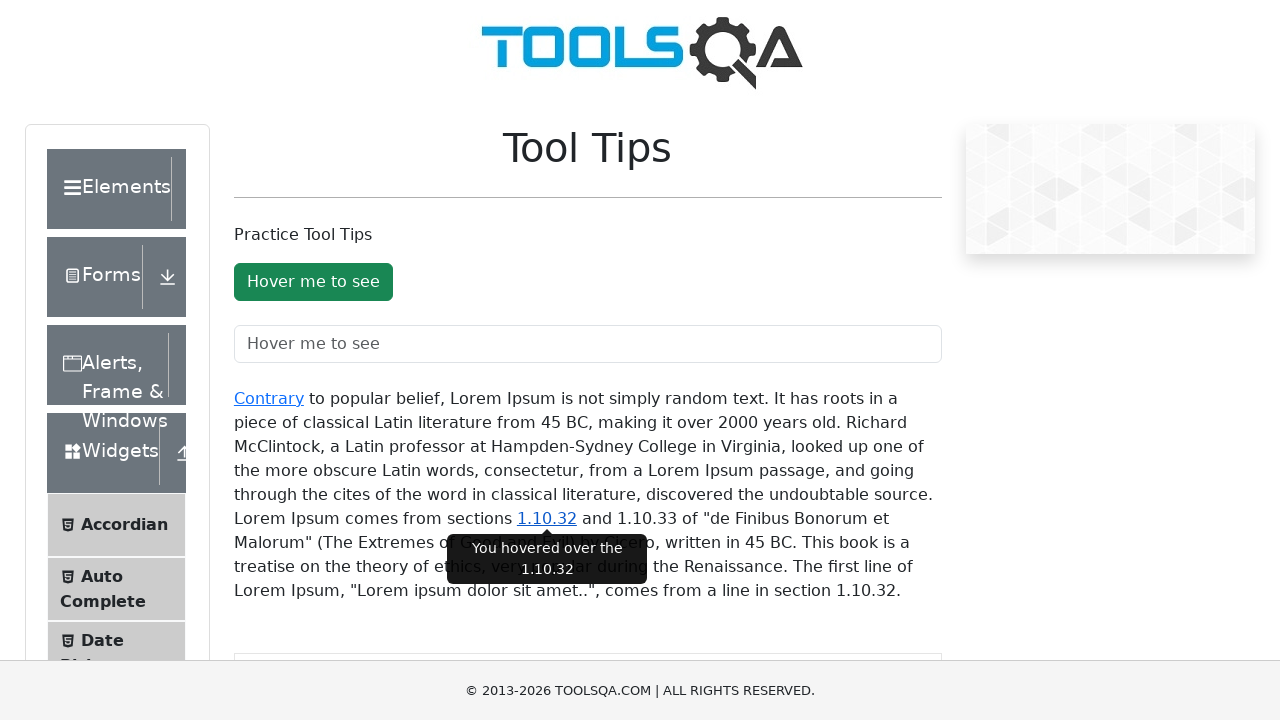